Tests XPath selector targeting on a practice page by locating various elements including headers and buttons using different XPath strategies (by ID, contains text, exact text match, and absolute path).

Starting URL: https://www.training-support.net/selenium/target-practice

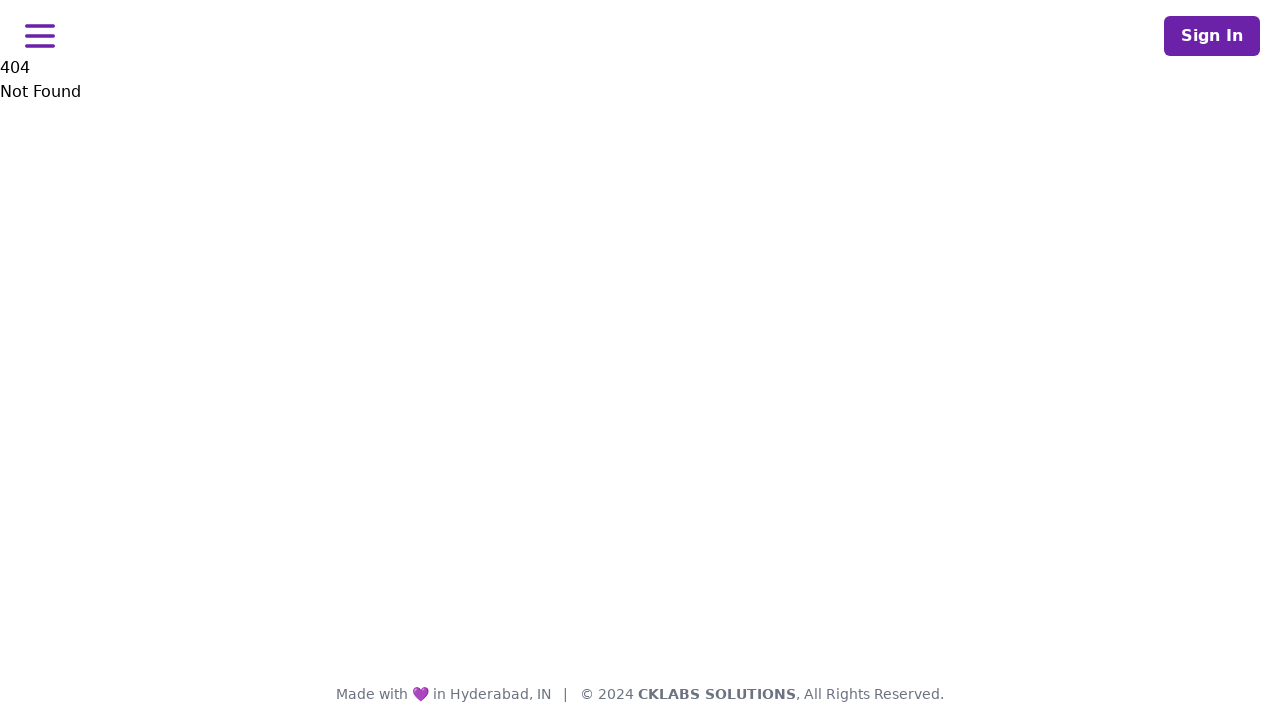

Located link element via XPath with href='http://squarespace.com'
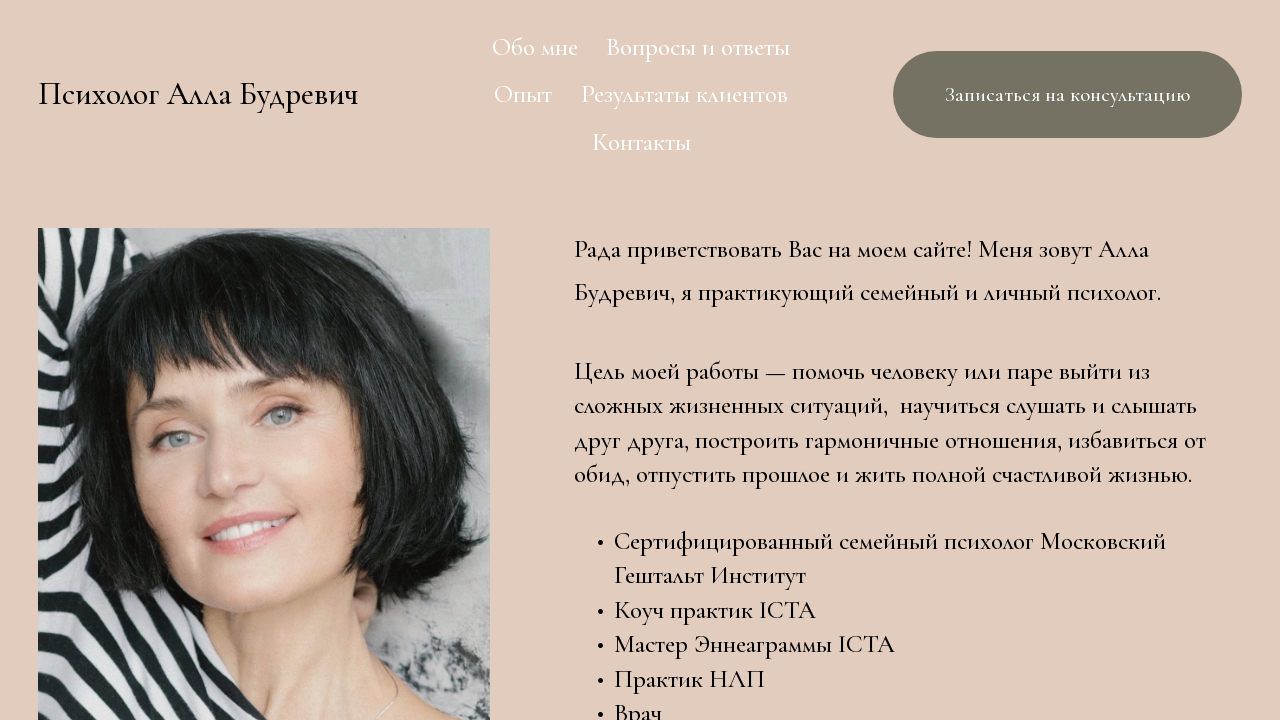

Link element became visible
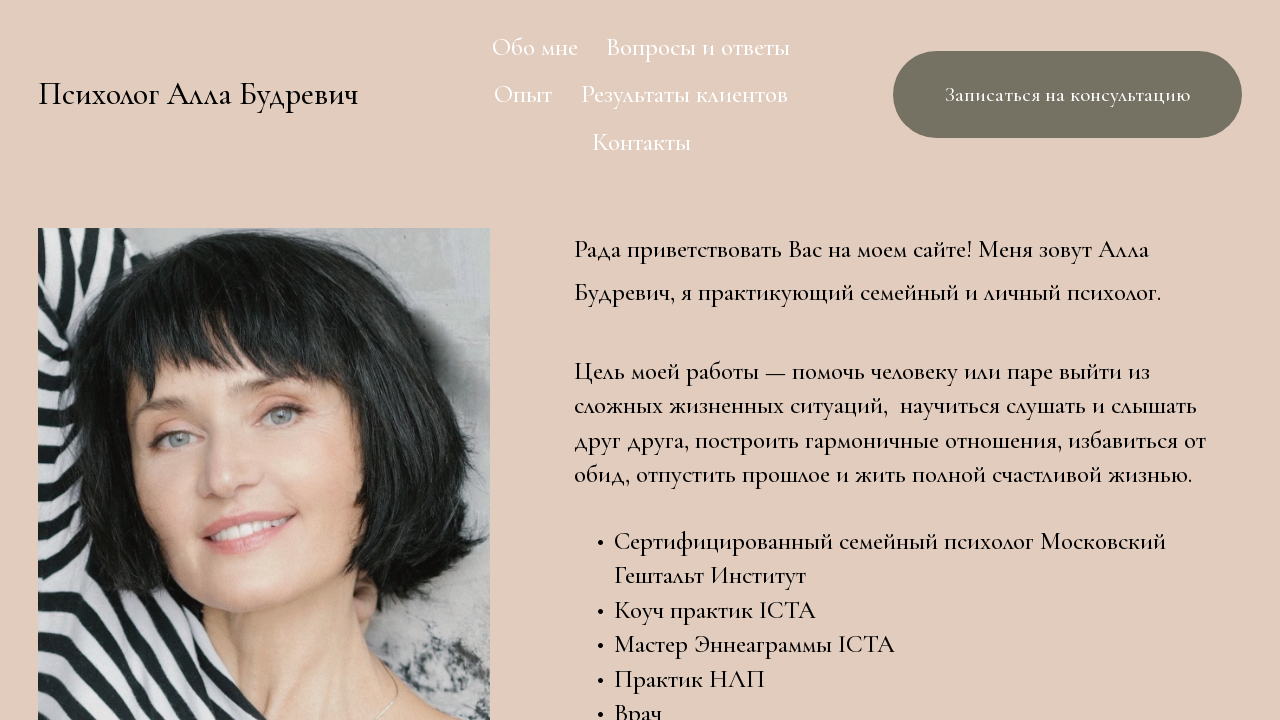

Retrieved text content from link element
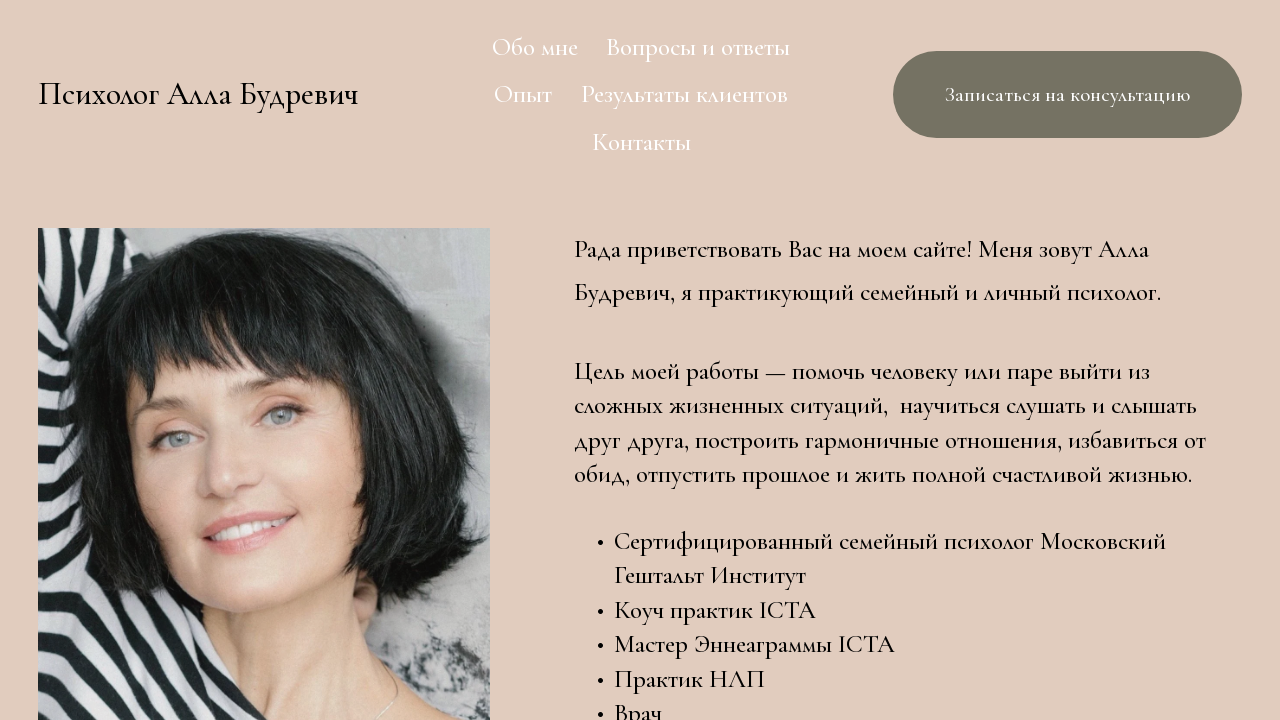

Verified link text matches expected email address: alla.kovtunenko20@gmail.com
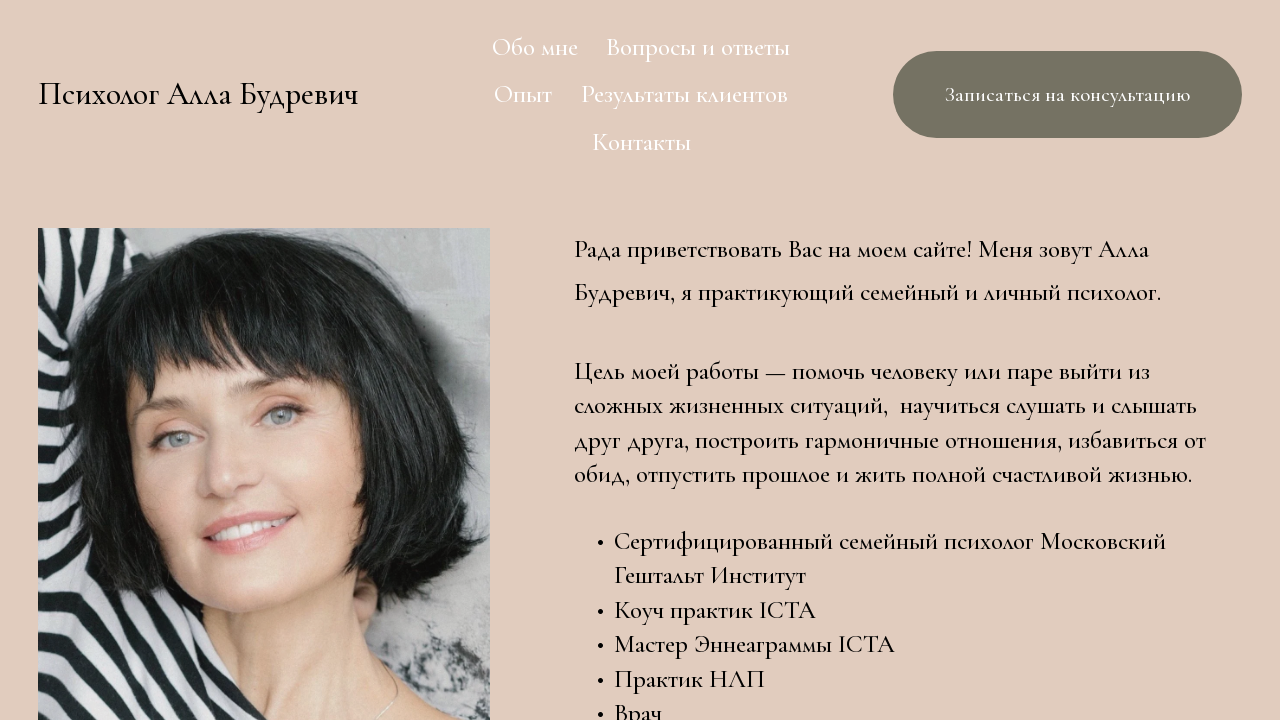

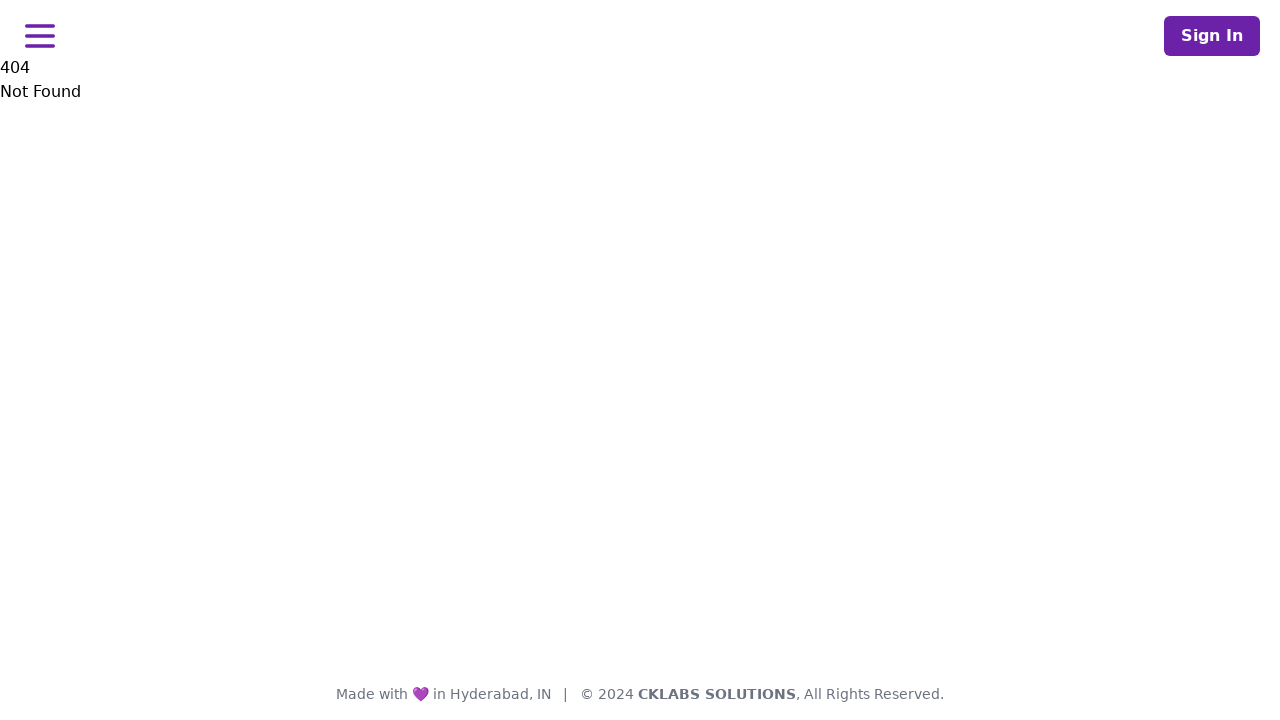